Tests an explicit wait scenario by waiting for a price to change to $100, then clicking a book button, reading a value, calculating a mathematical answer using logarithm and sine functions, and submitting the result.

Starting URL: http://suninjuly.github.io/explicit_wait2.html

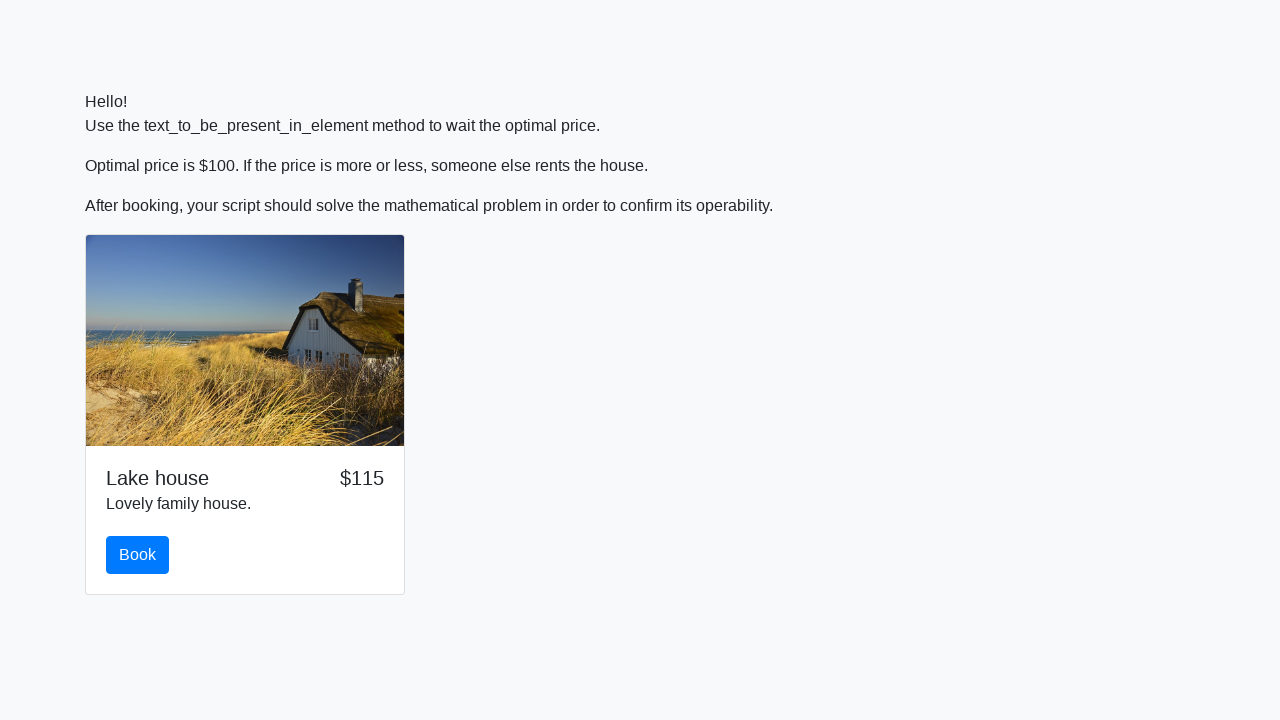

Waited for price to change to $100
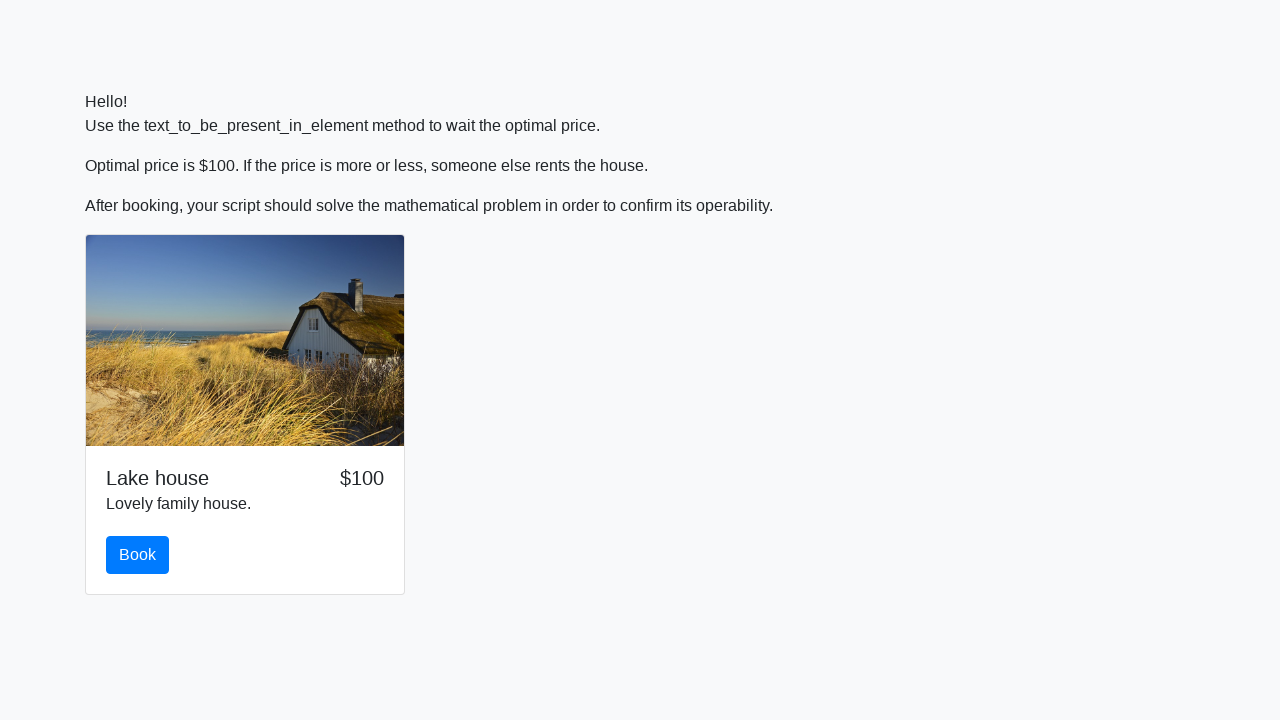

Clicked the book button at (138, 555) on #book
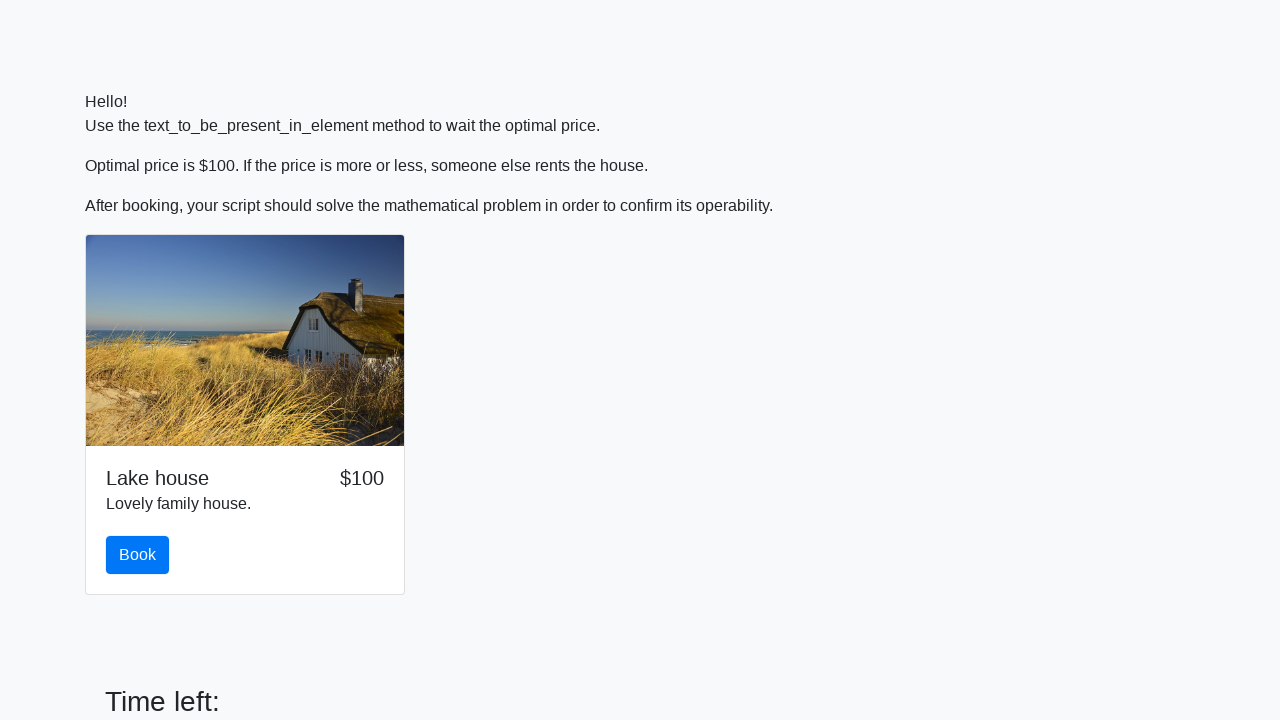

Read input value: 425
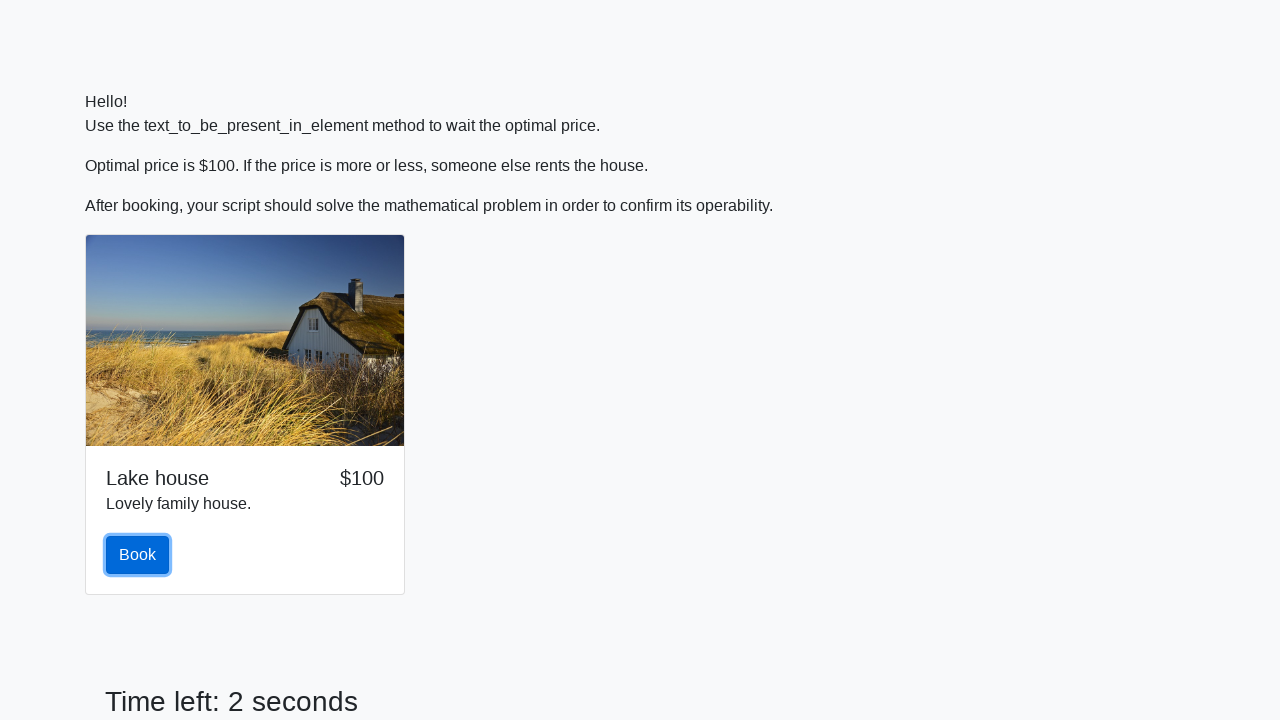

Calculated result using logarithm and sine functions: 2.228606664220704
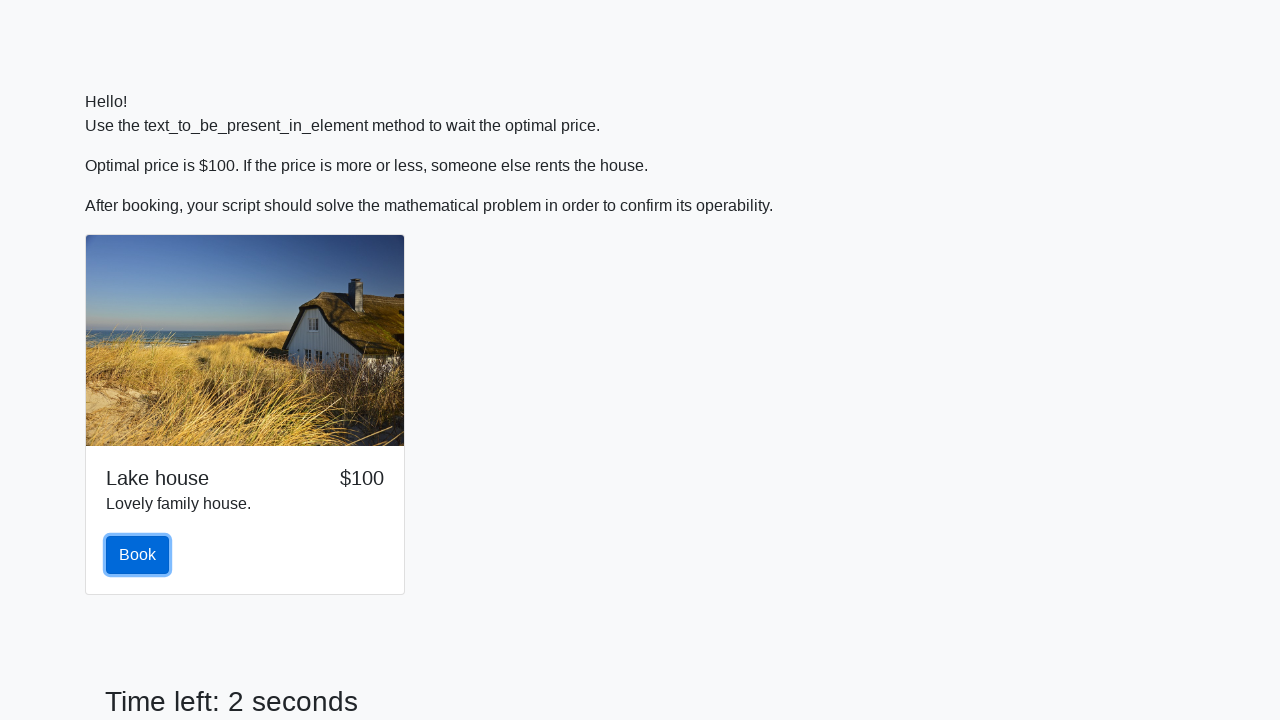

Filled answer field with calculated value: 2.228606664220704 on #answer
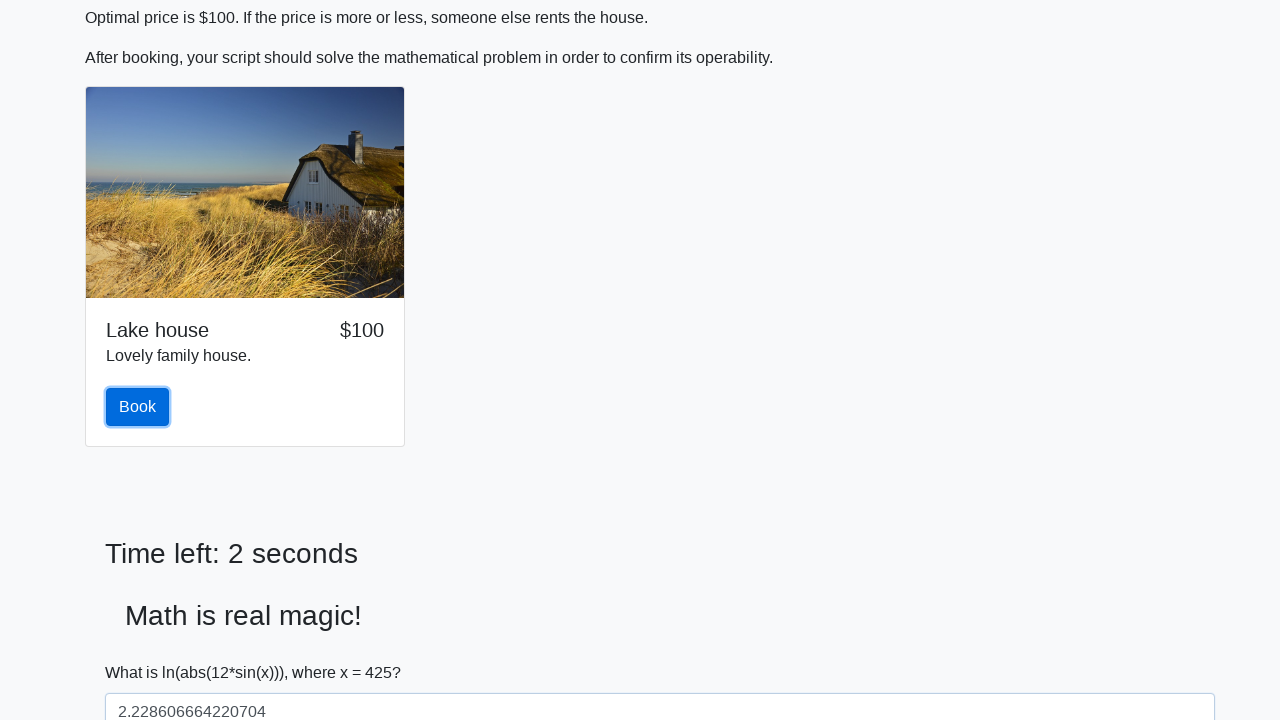

Clicked the solve button to submit the answer at (143, 651) on #solve
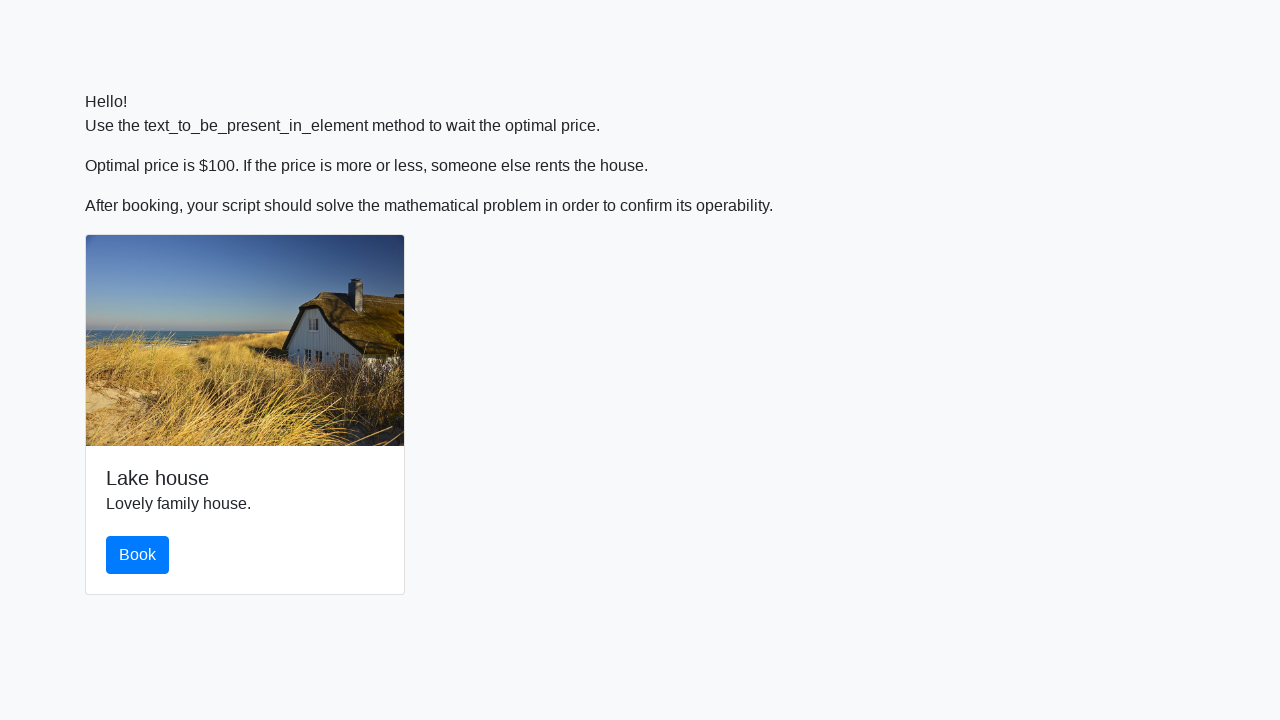

Waited for 2 seconds to observe the result
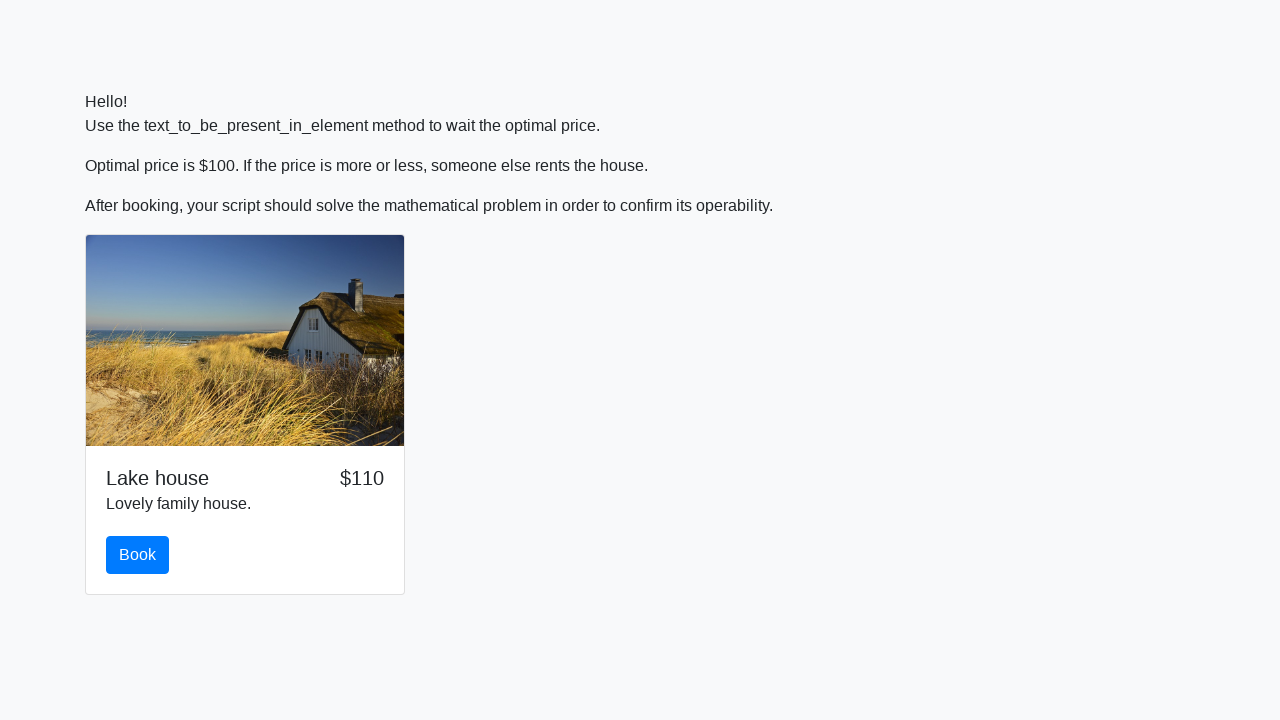

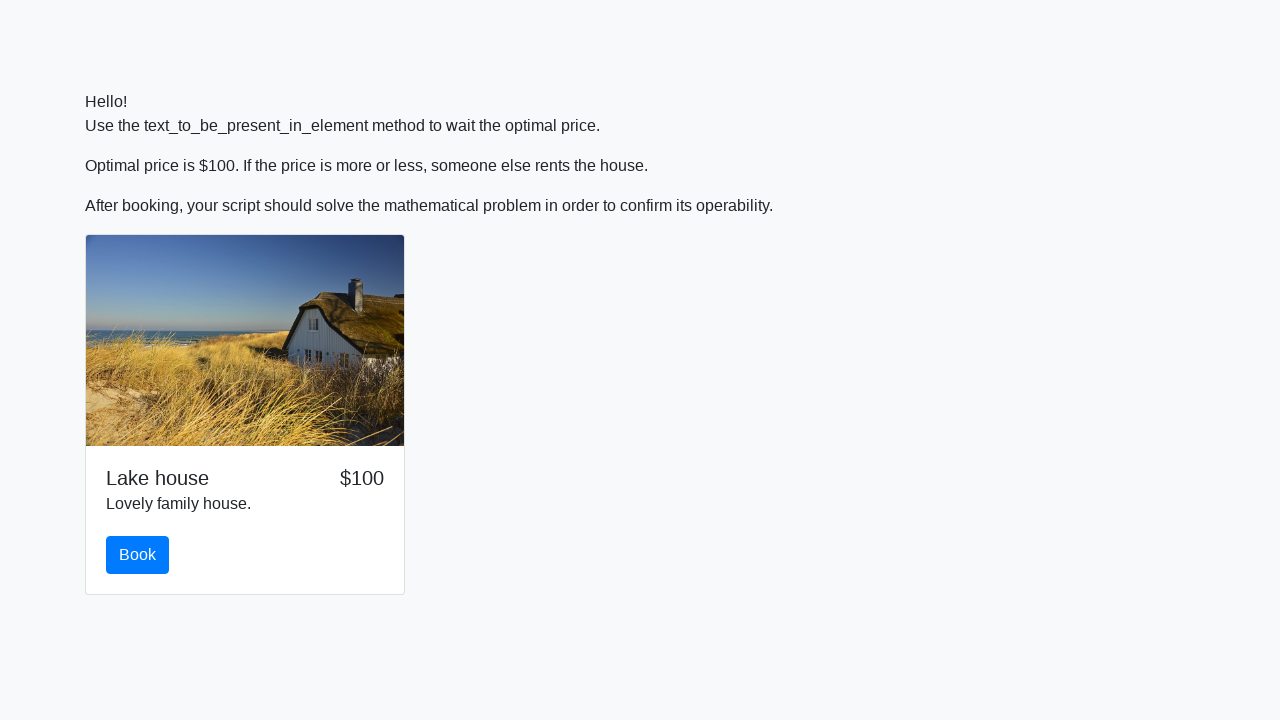